Tests that the "Clear completed" button is displayed after completing a todo item.

Starting URL: https://demo.playwright.dev/todomvc/#/

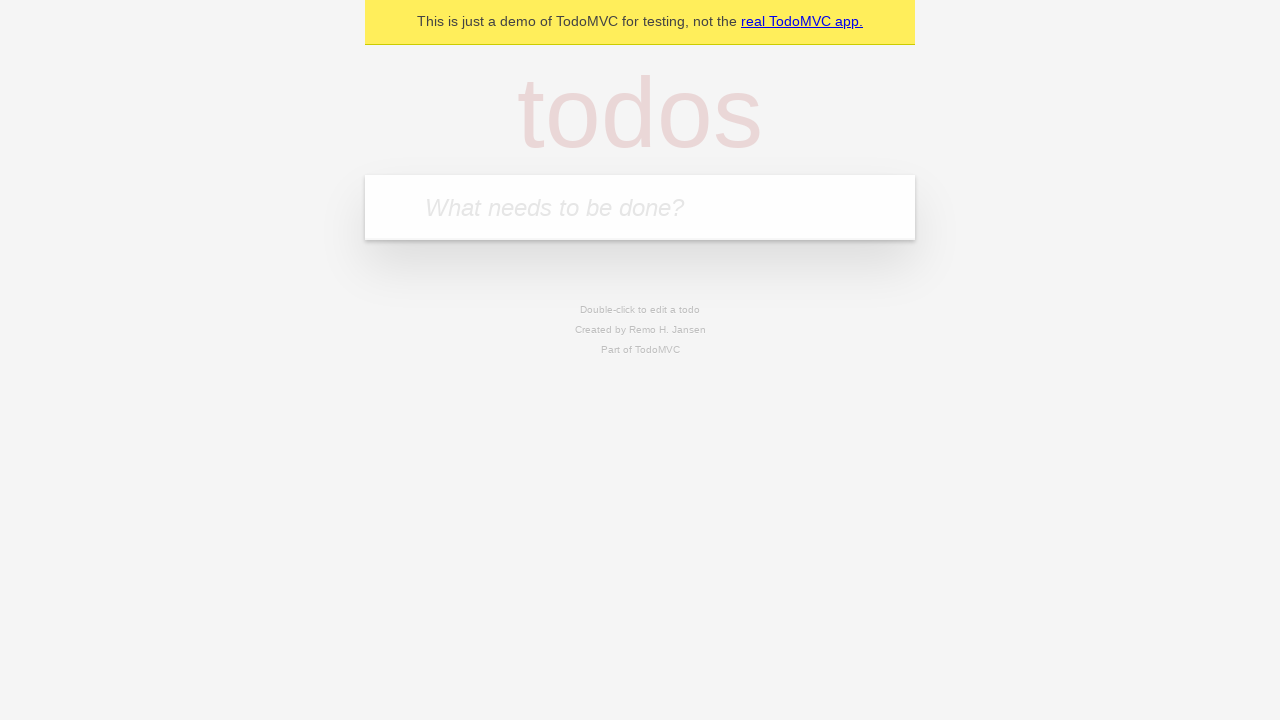

Located the 'What needs to be done?' input field
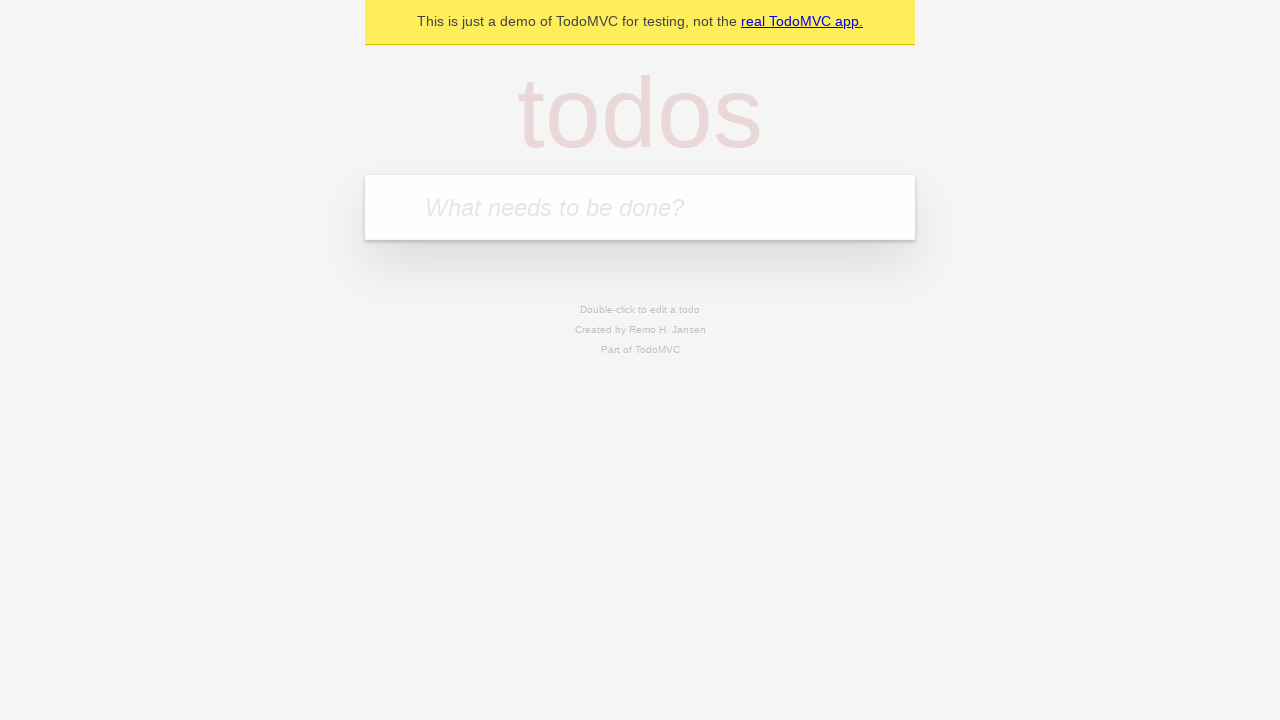

Filled todo input with 'buy some cheese' on internal:attr=[placeholder="What needs to be done?"i]
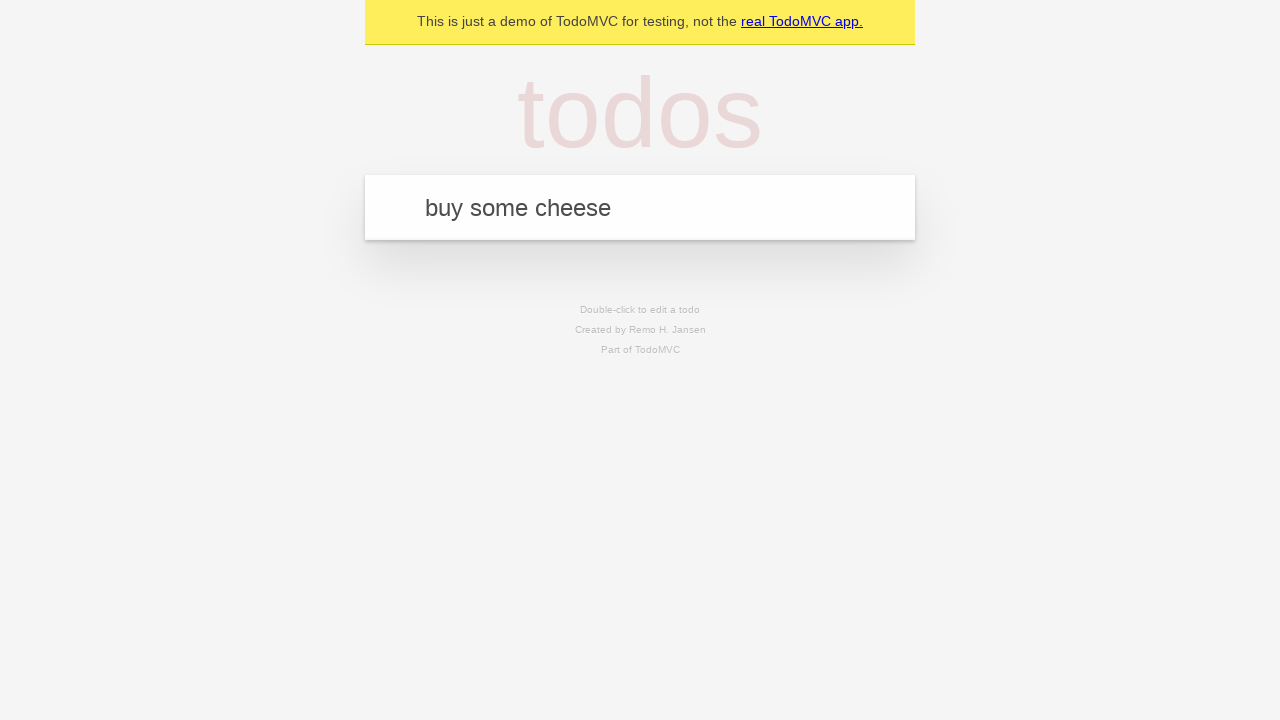

Pressed Enter to create todo 'buy some cheese' on internal:attr=[placeholder="What needs to be done?"i]
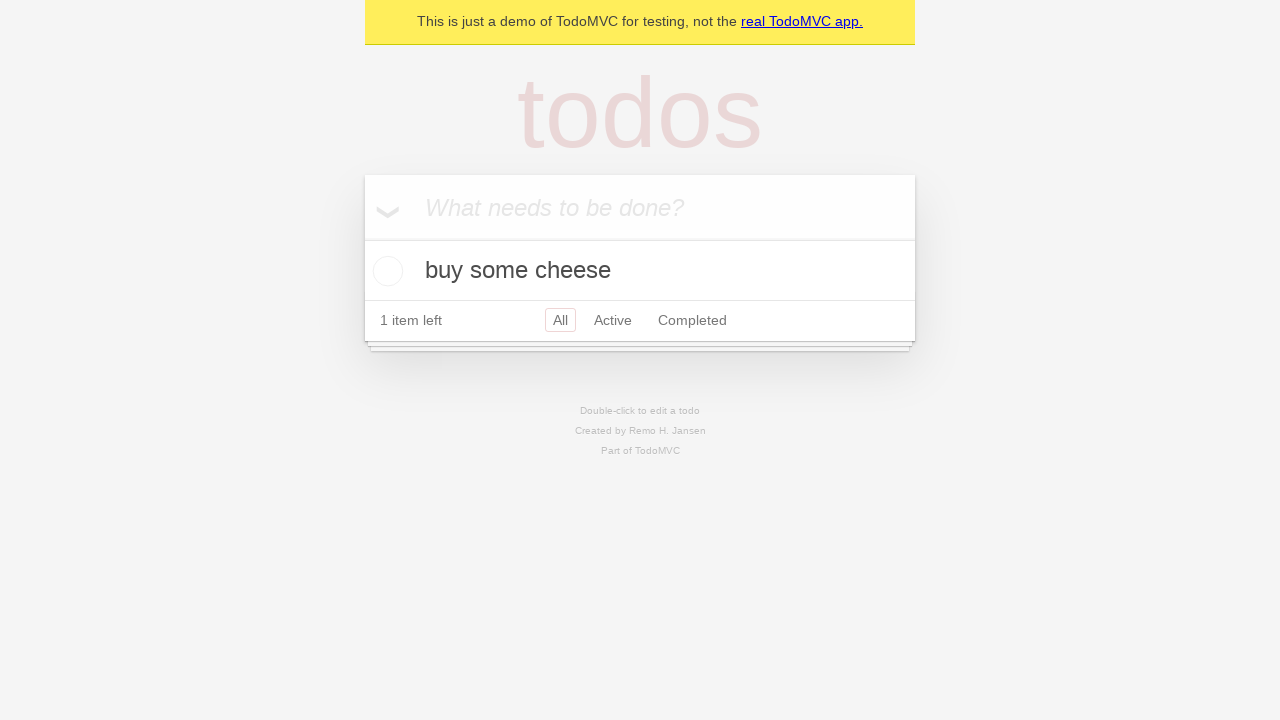

Filled todo input with 'feed the cat' on internal:attr=[placeholder="What needs to be done?"i]
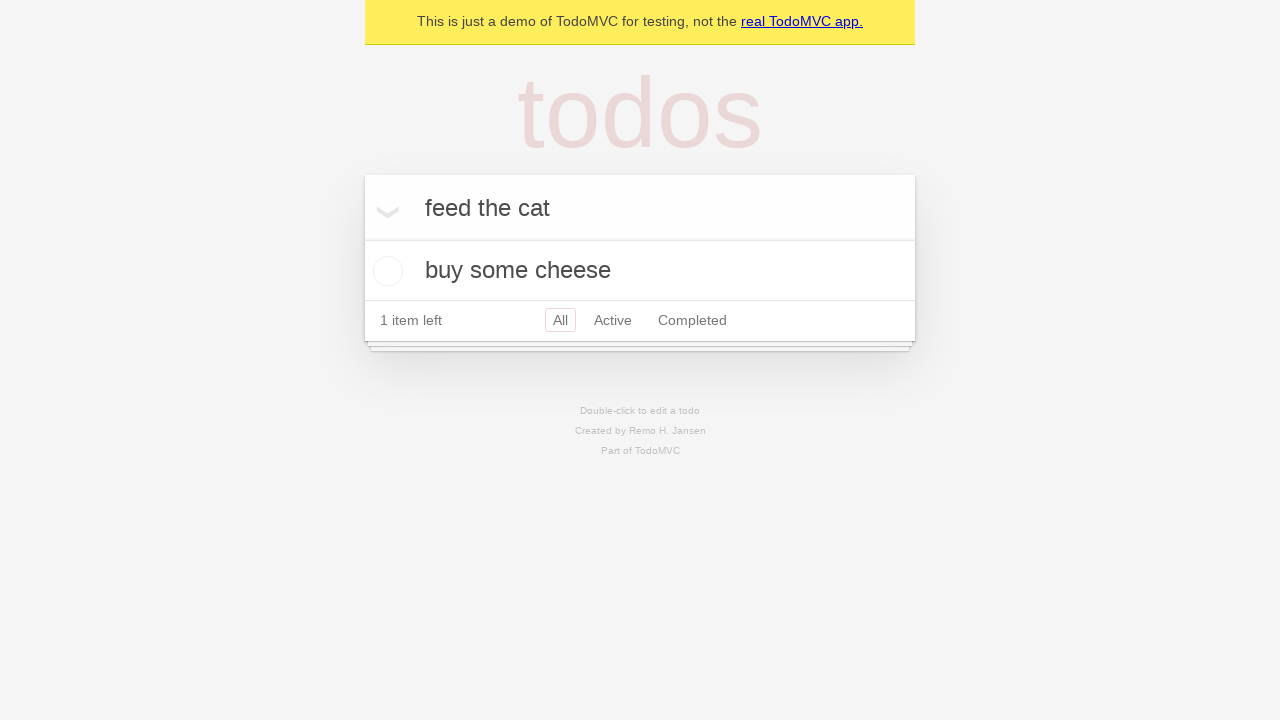

Pressed Enter to create todo 'feed the cat' on internal:attr=[placeholder="What needs to be done?"i]
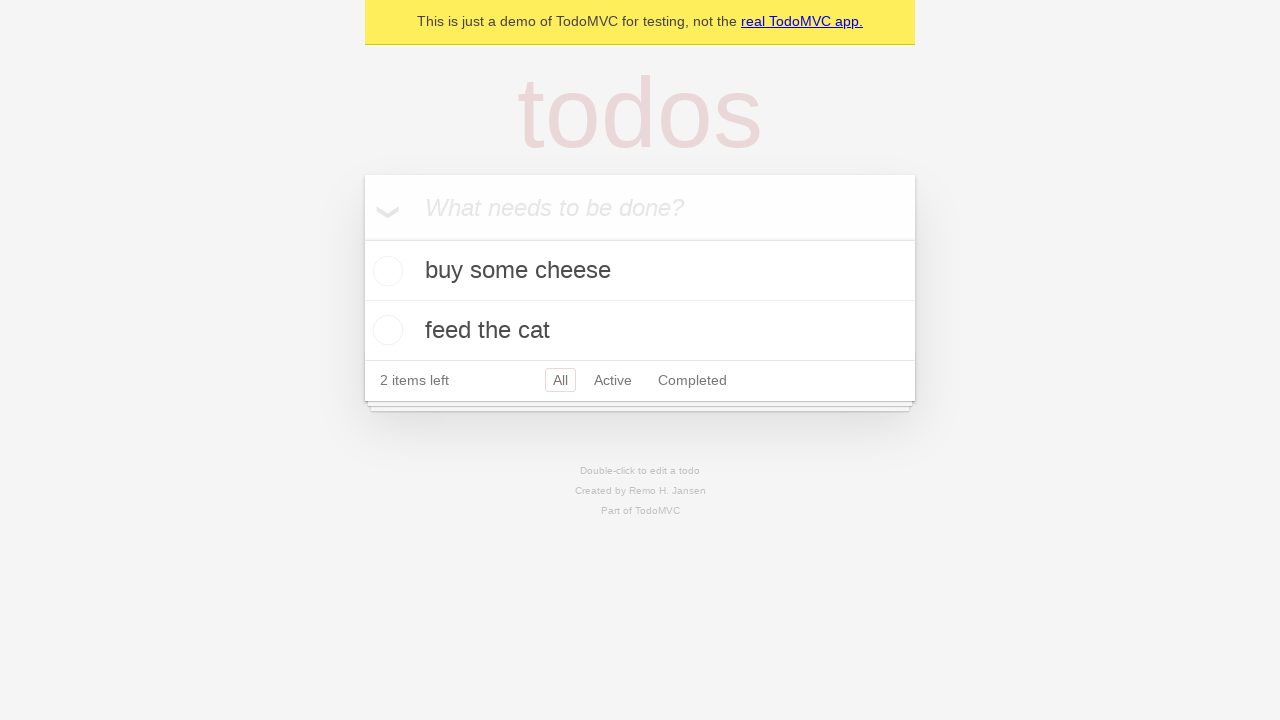

Filled todo input with 'book a doctors appointment' on internal:attr=[placeholder="What needs to be done?"i]
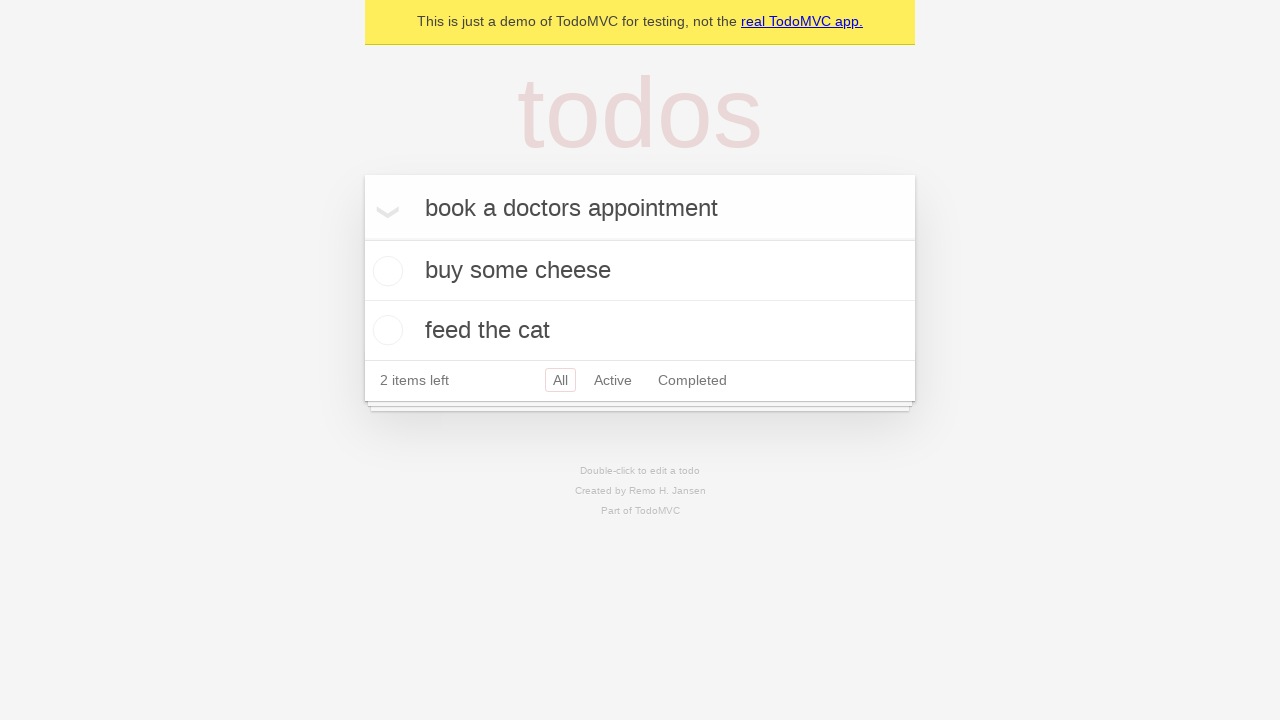

Pressed Enter to create todo 'book a doctors appointment' on internal:attr=[placeholder="What needs to be done?"i]
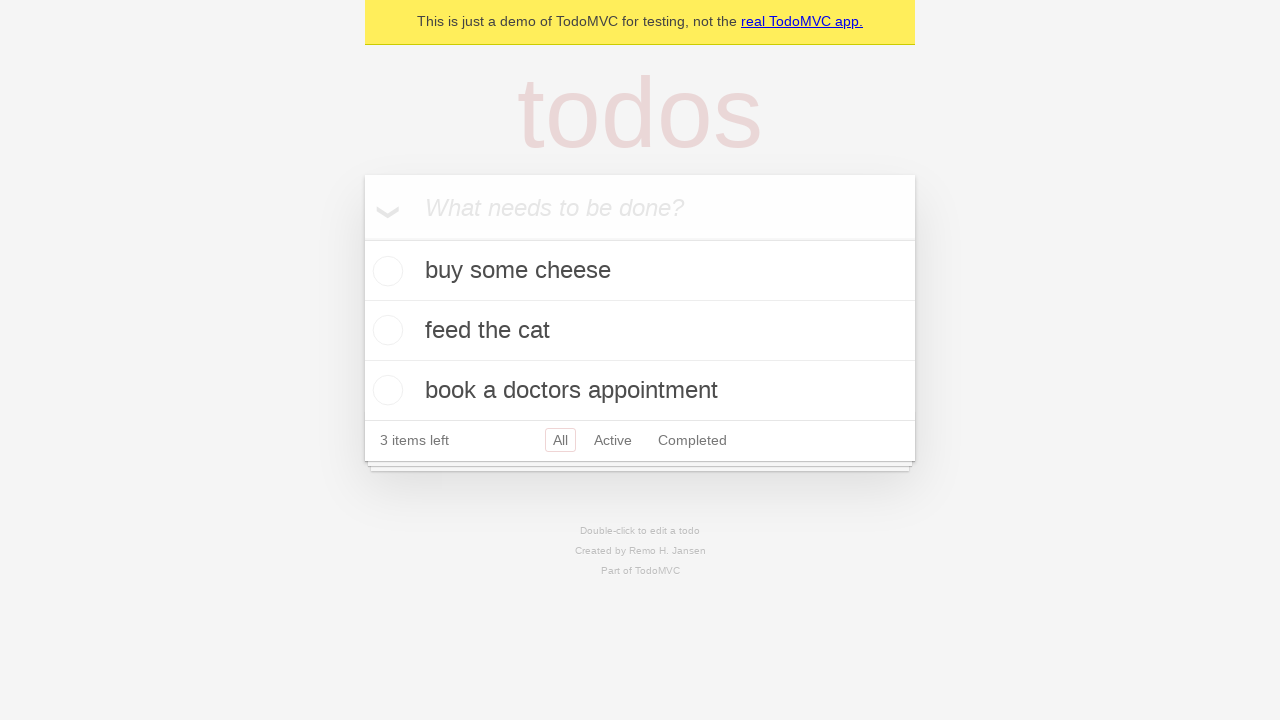

Checked the first todo item as completed at (385, 271) on .todo-list li .toggle >> nth=0
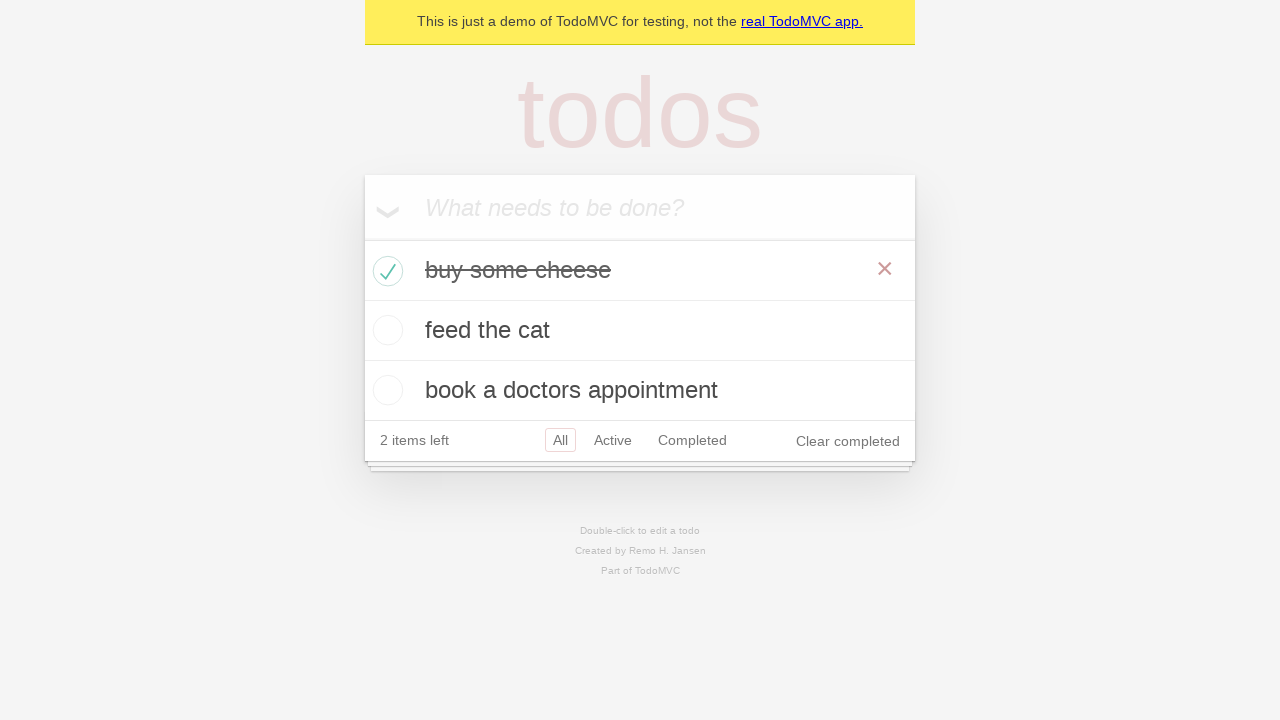

Verified that 'Clear completed' button is now visible
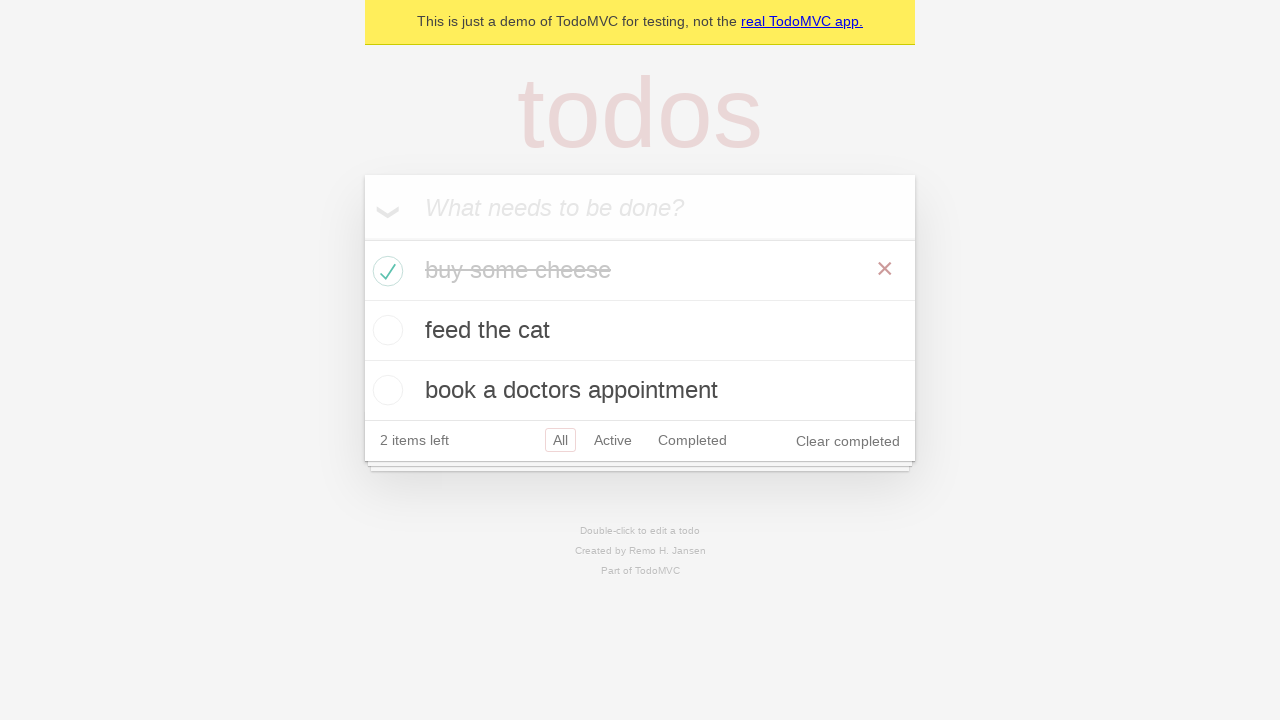

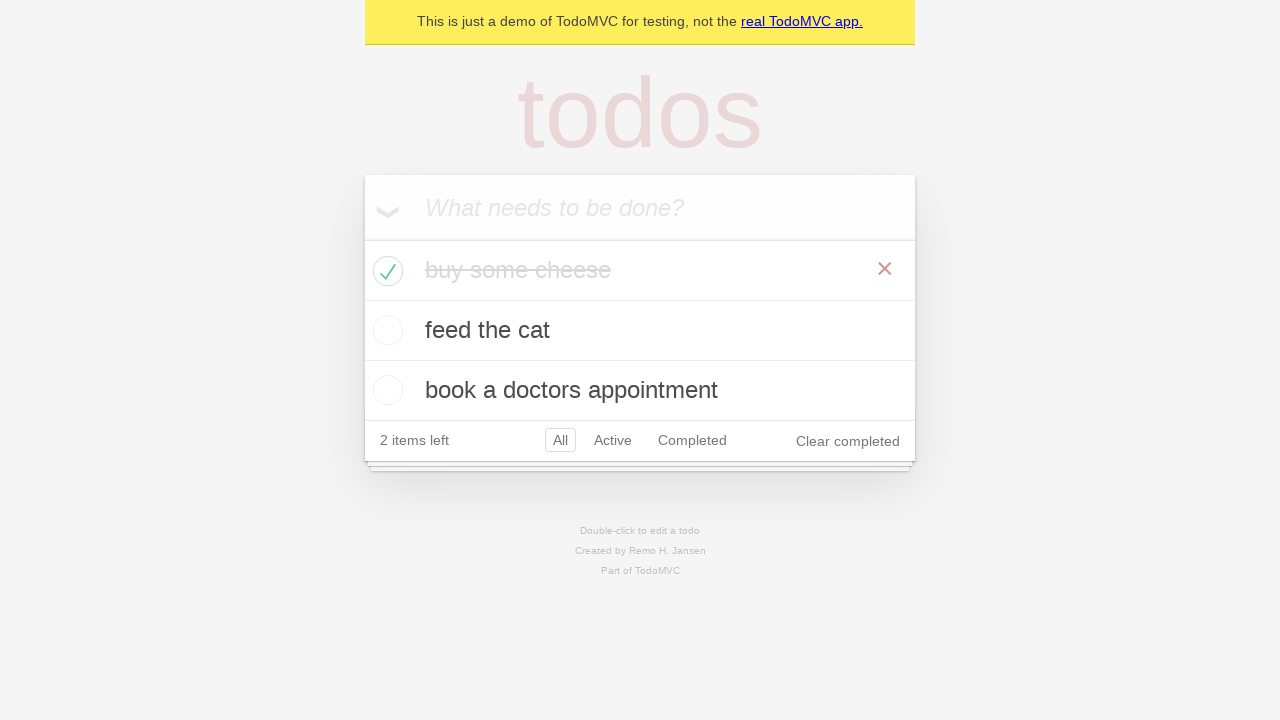